Tests that clicking the Log in link opens the login modal dialog

Starting URL: https://www.demoblaze.com

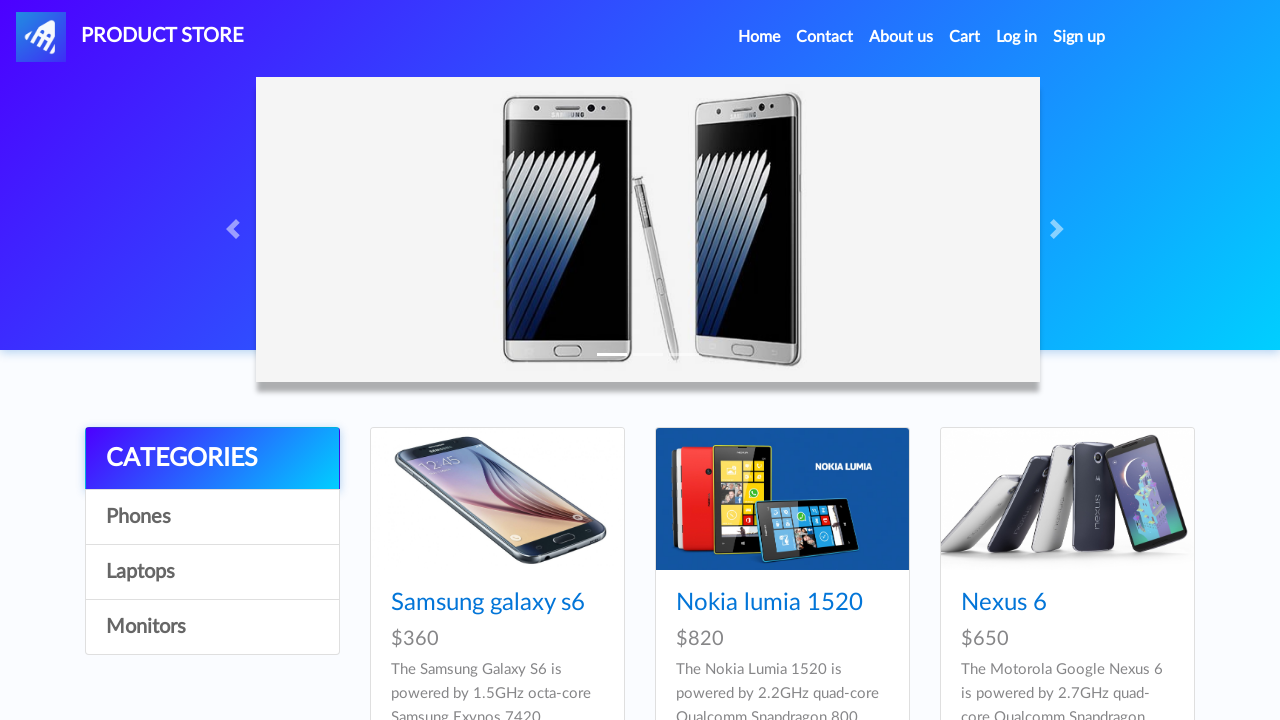

Clicked the Log in link in header at (1017, 37) on a:has-text("Log in")
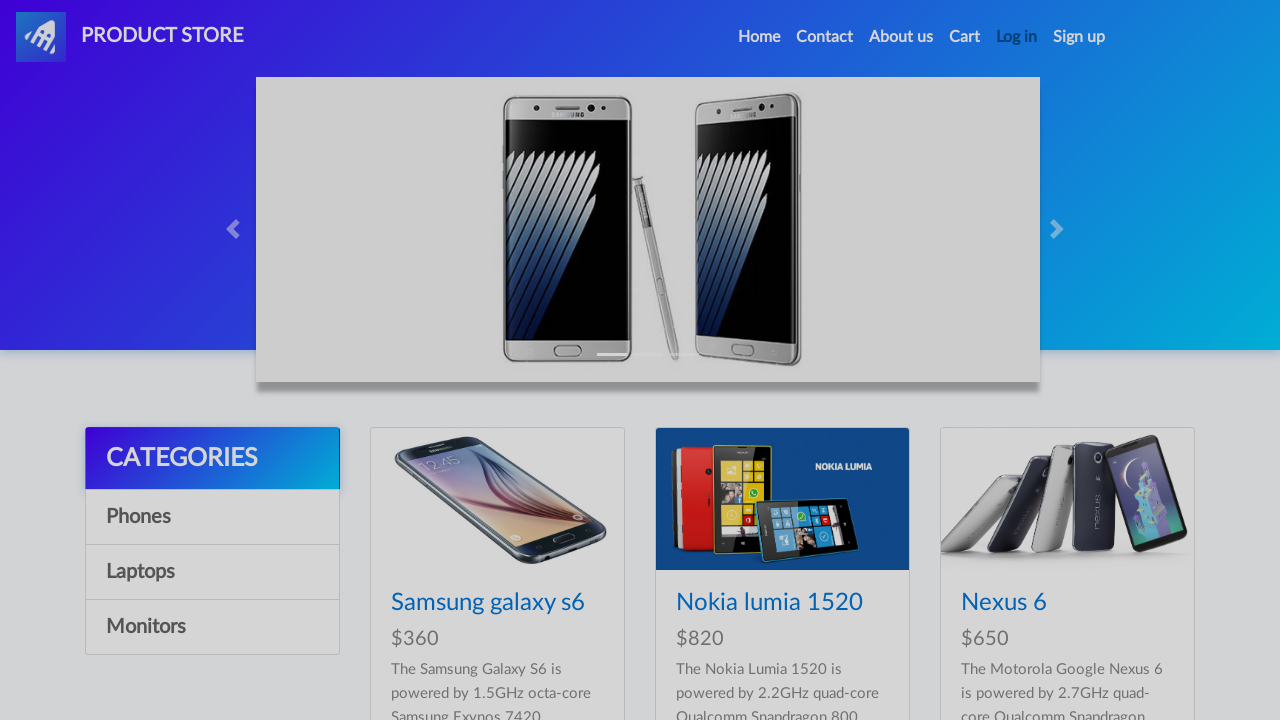

Login modal dialog became visible
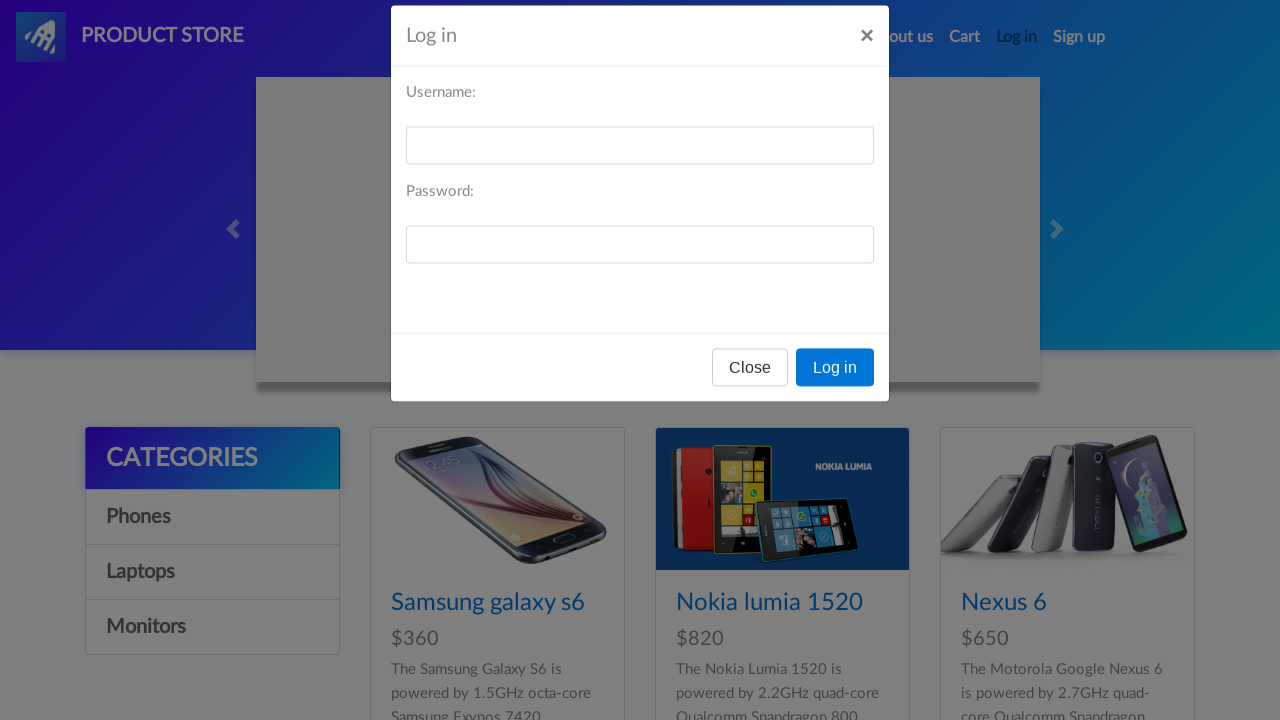

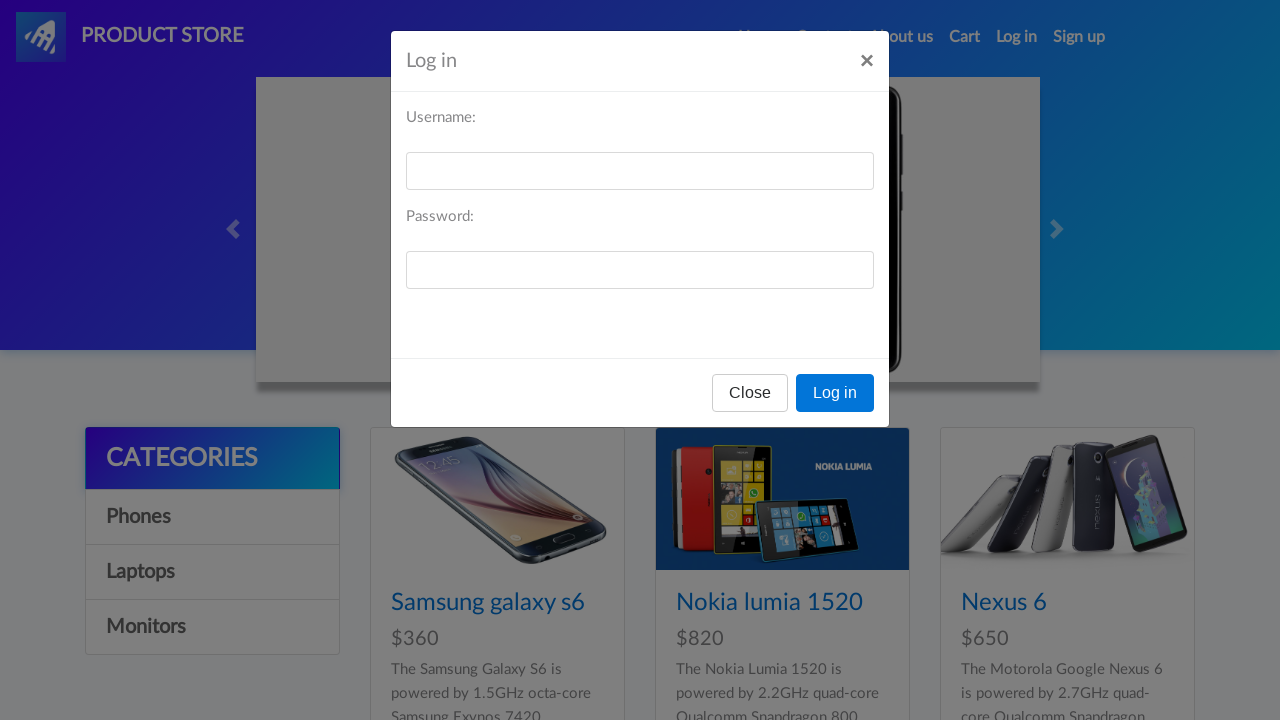